Navigates to omayo blog and verifies the page title matches the expected value

Starting URL: https://omayo.blogspot.com/

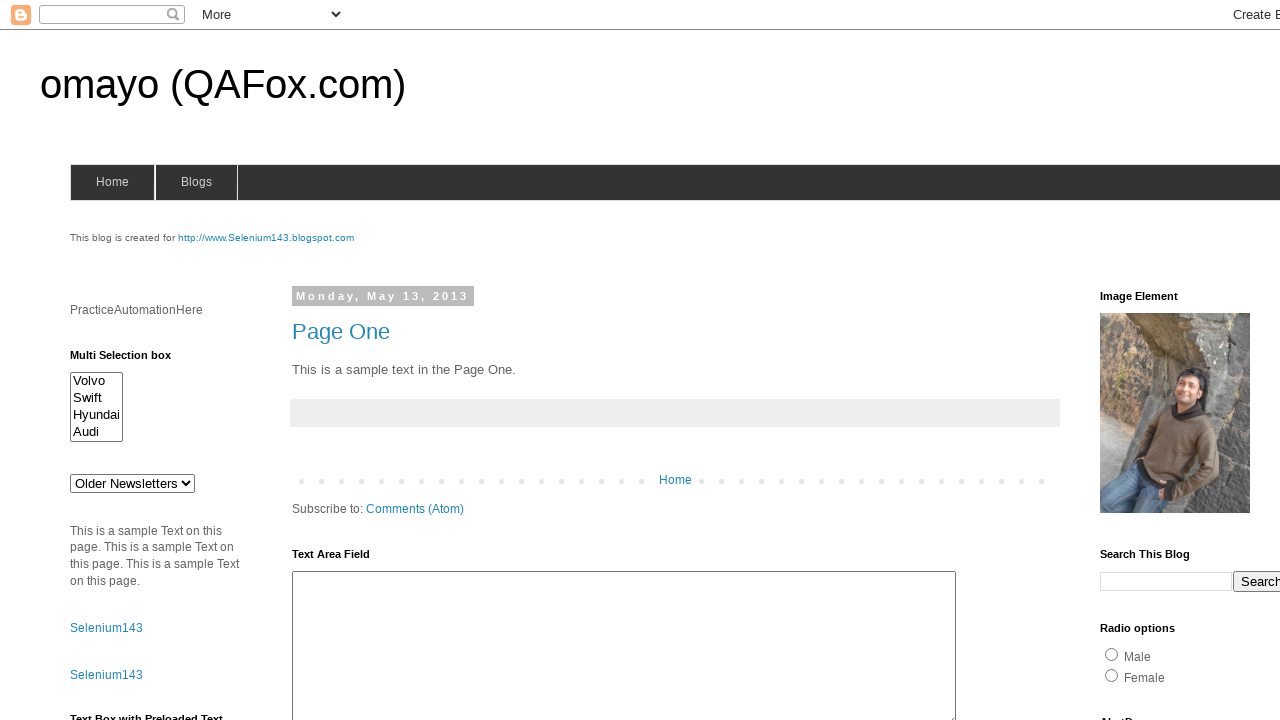

Navigated to https://omayo.blogspot.com/
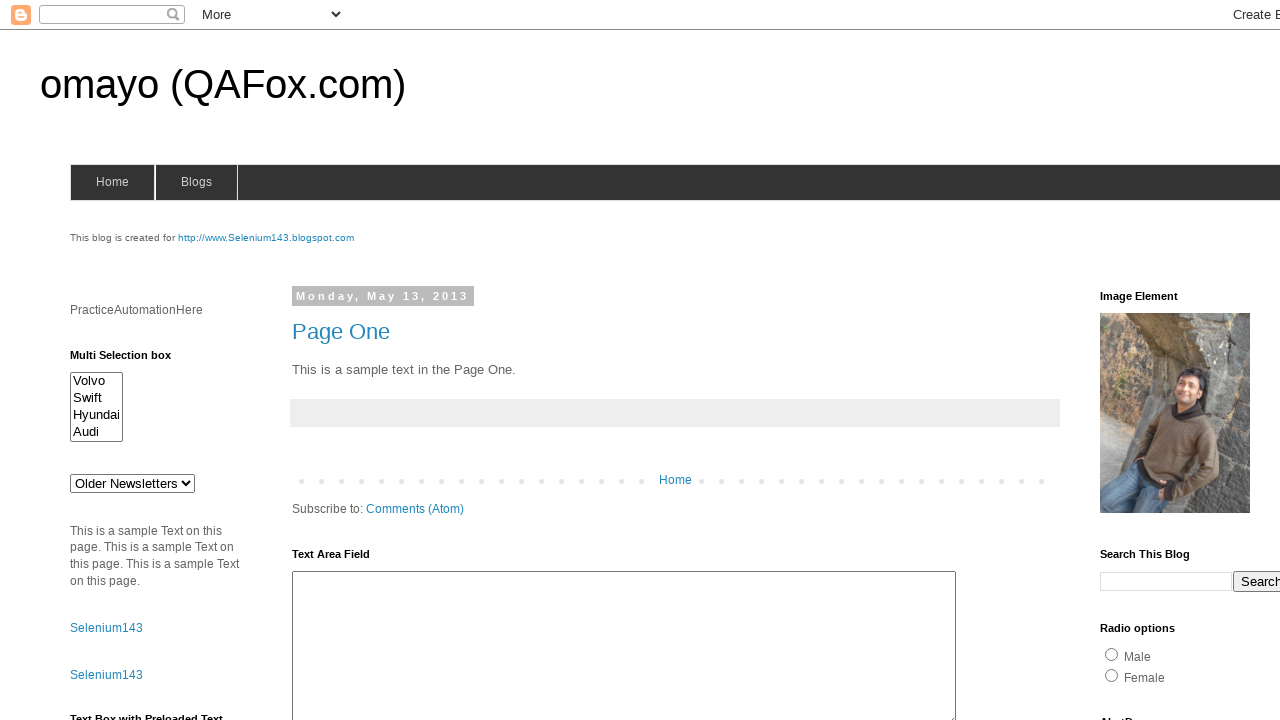

Verified page title is 'omayo (QAFox.com)'
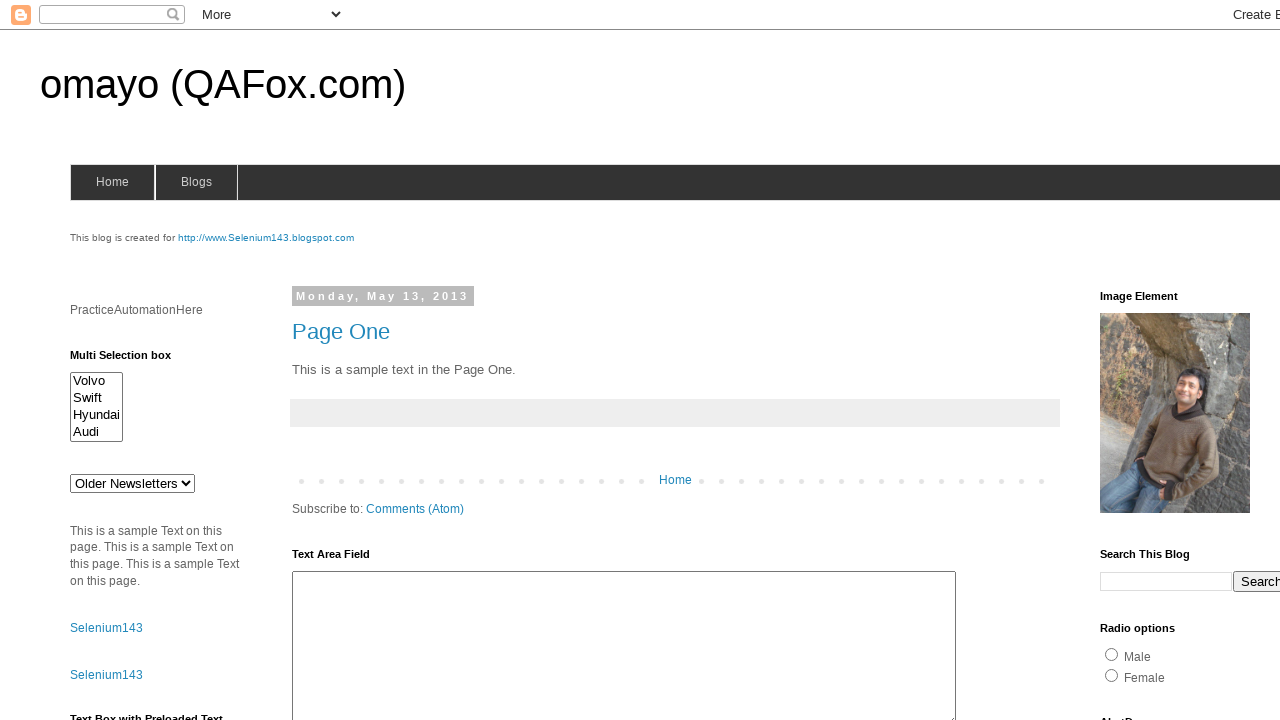

Verified URL is not the typo version
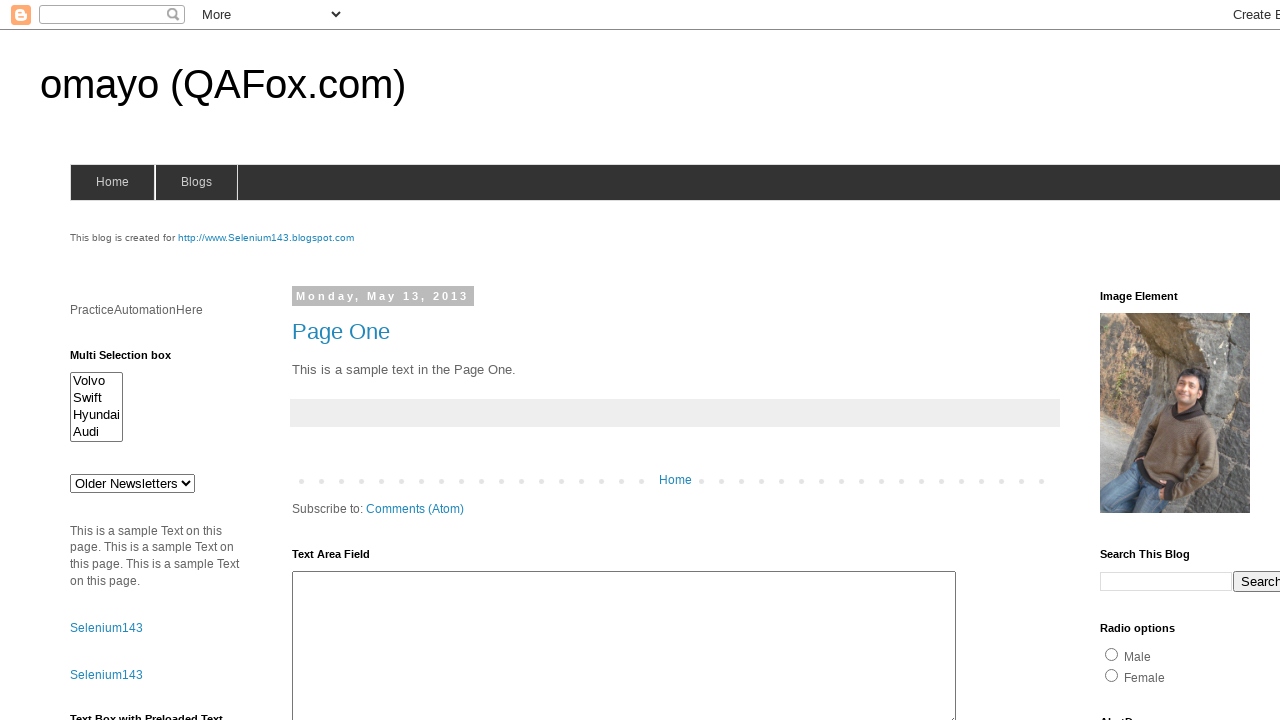

Confirmed title matches expected value 'omayo (QAFox.com)'
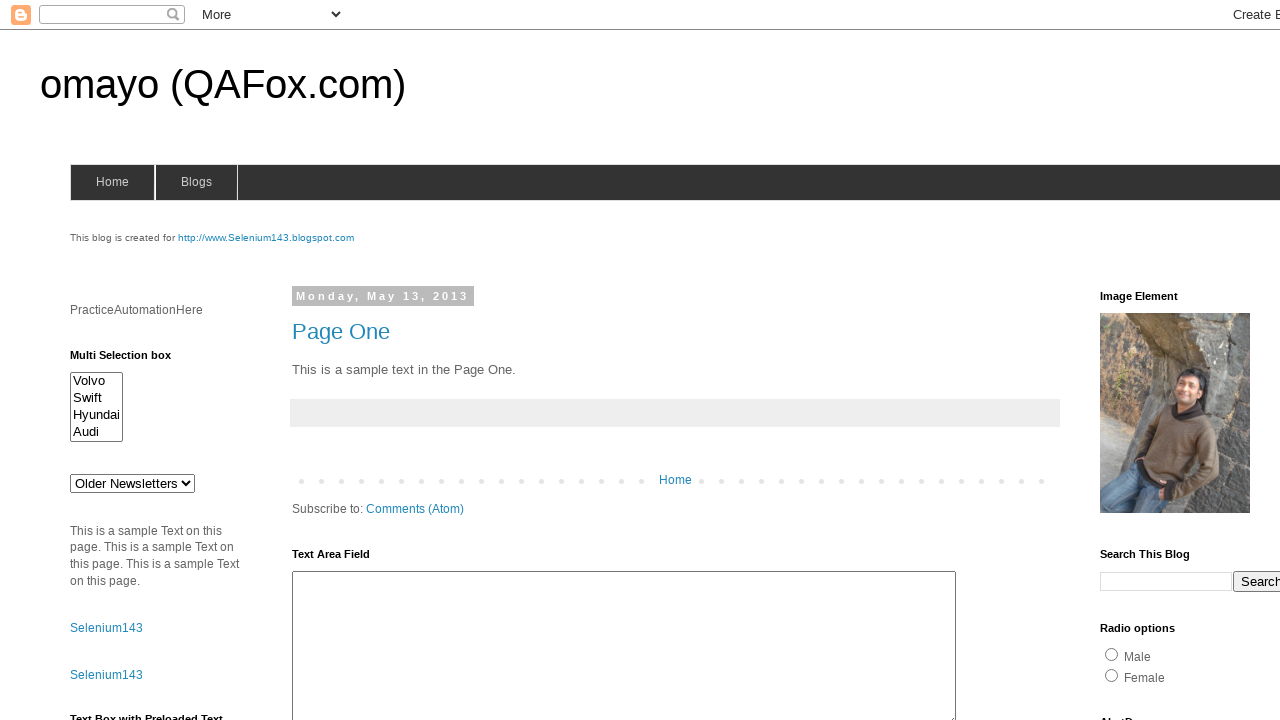

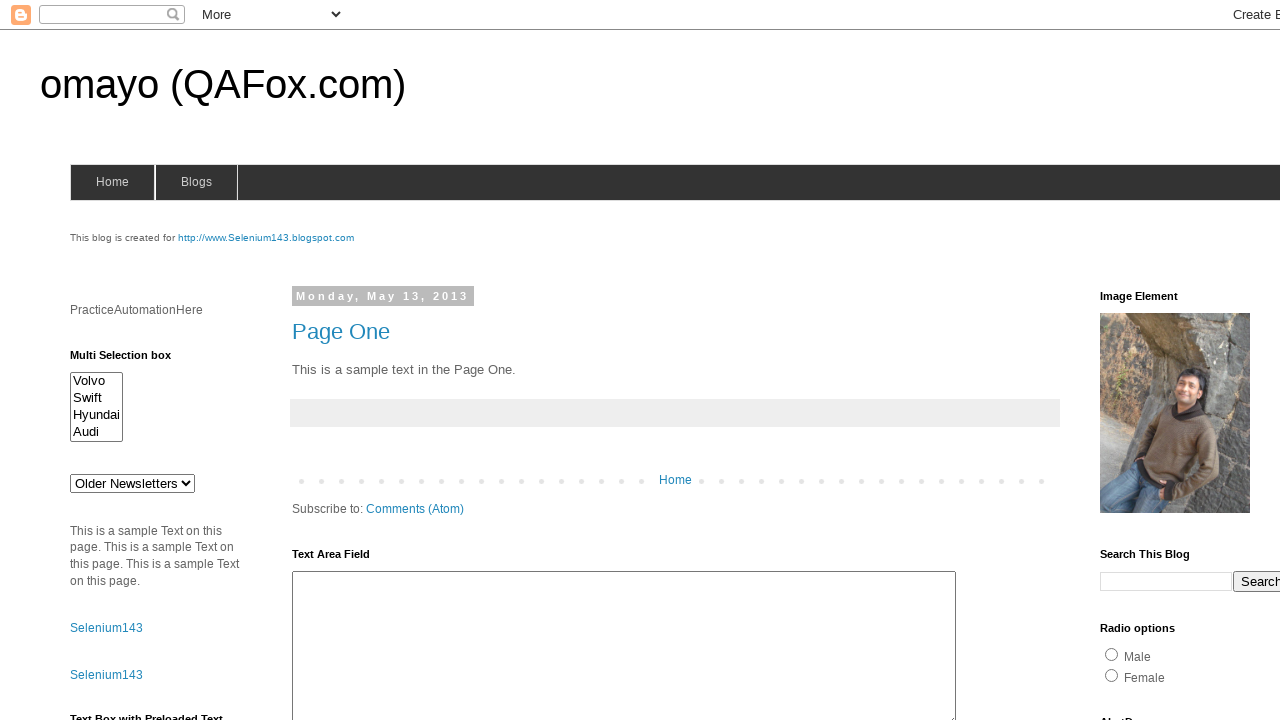